Tests that checkbox and label are hidden when editing a todo item

Starting URL: https://demo.playwright.dev/todomvc

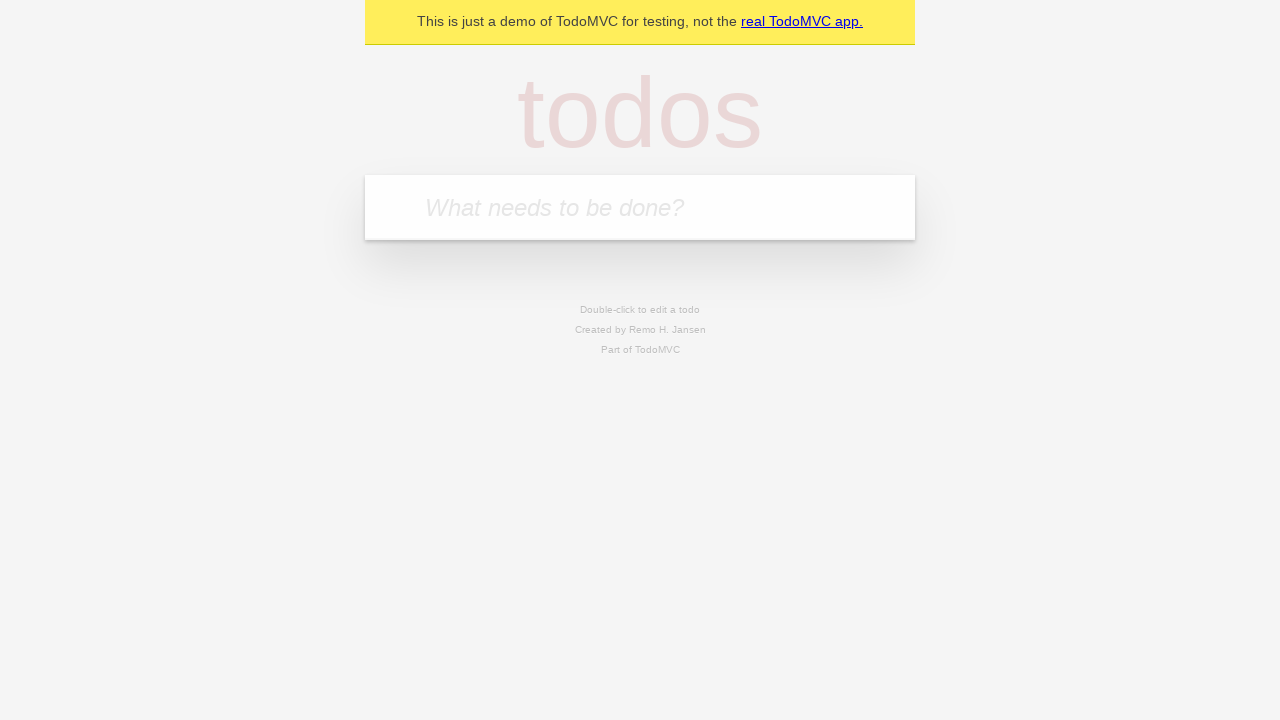

Filled todo input with 'buy some cheese' on internal:attr=[placeholder="What needs to be done?"i]
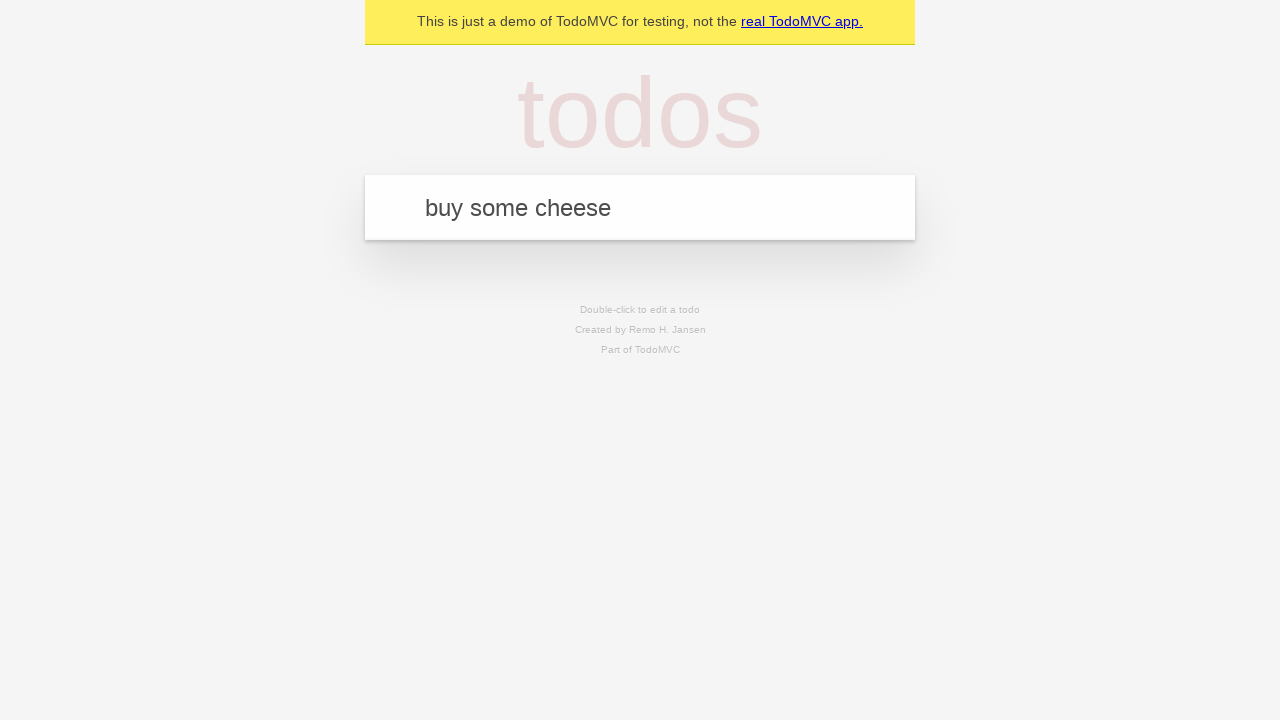

Pressed Enter to create first todo item on internal:attr=[placeholder="What needs to be done?"i]
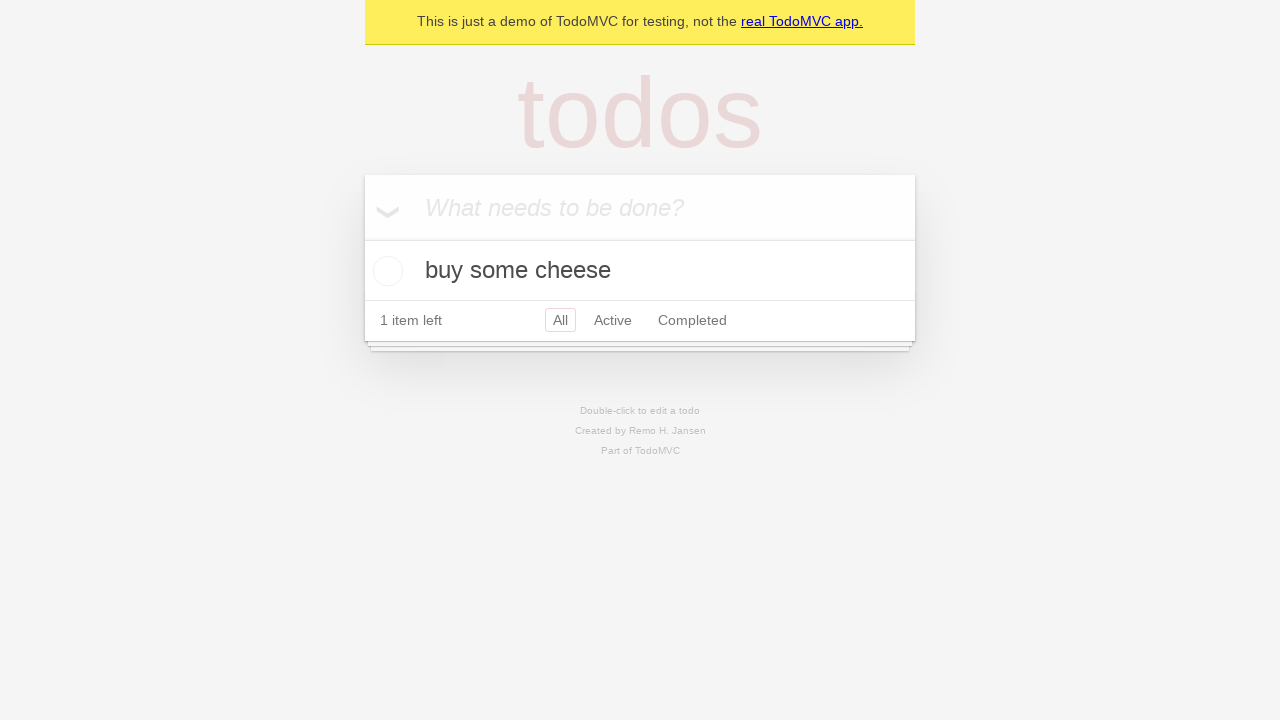

Filled todo input with 'feed the cat' on internal:attr=[placeholder="What needs to be done?"i]
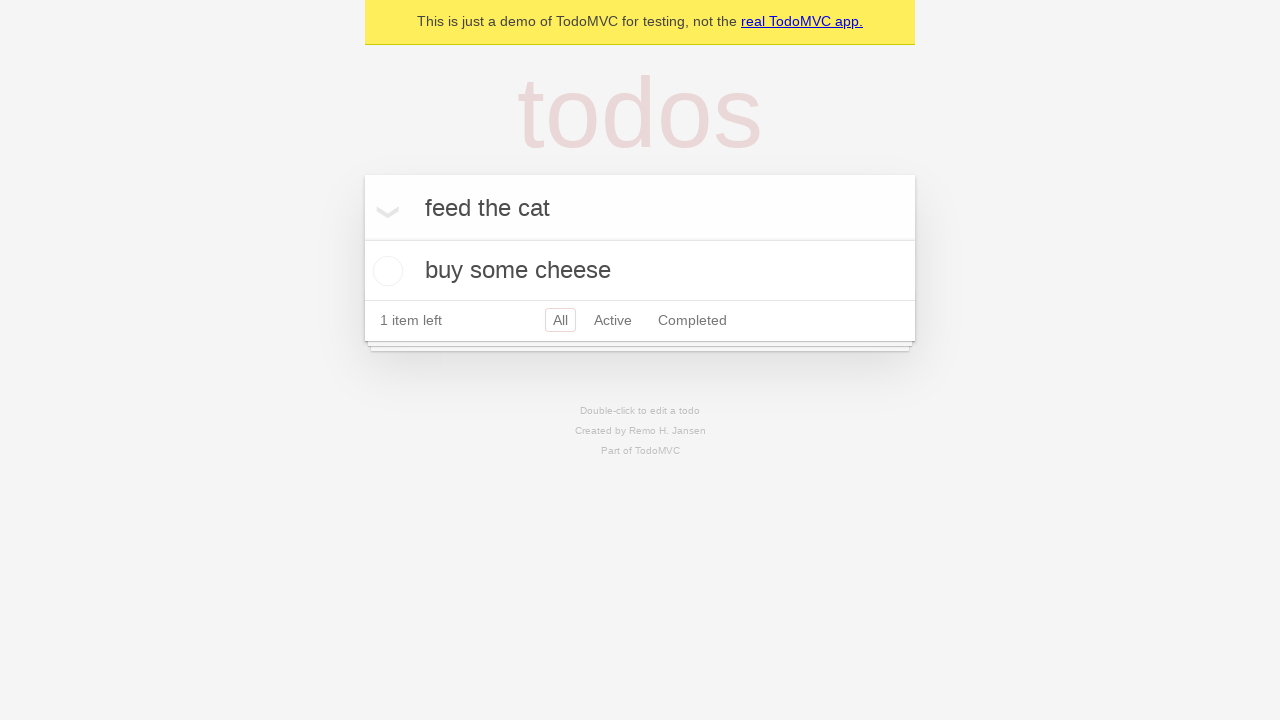

Pressed Enter to create second todo item on internal:attr=[placeholder="What needs to be done?"i]
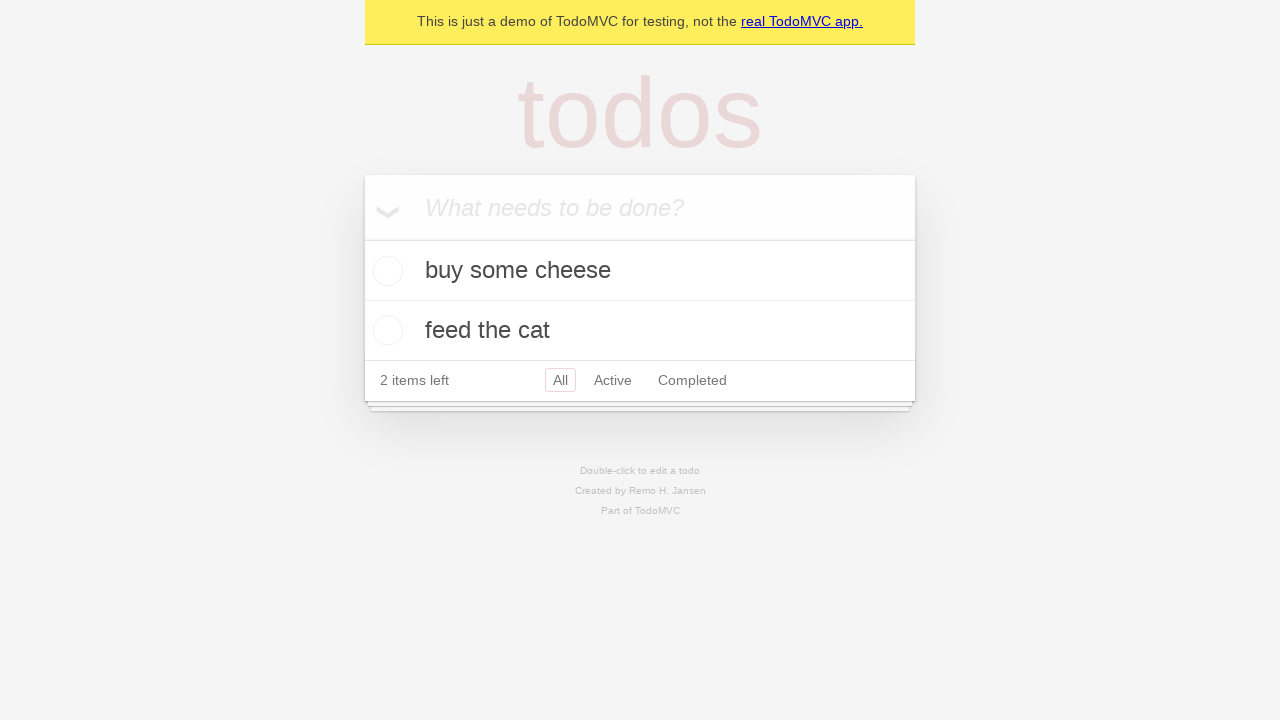

Filled todo input with 'book a doctors appointment' on internal:attr=[placeholder="What needs to be done?"i]
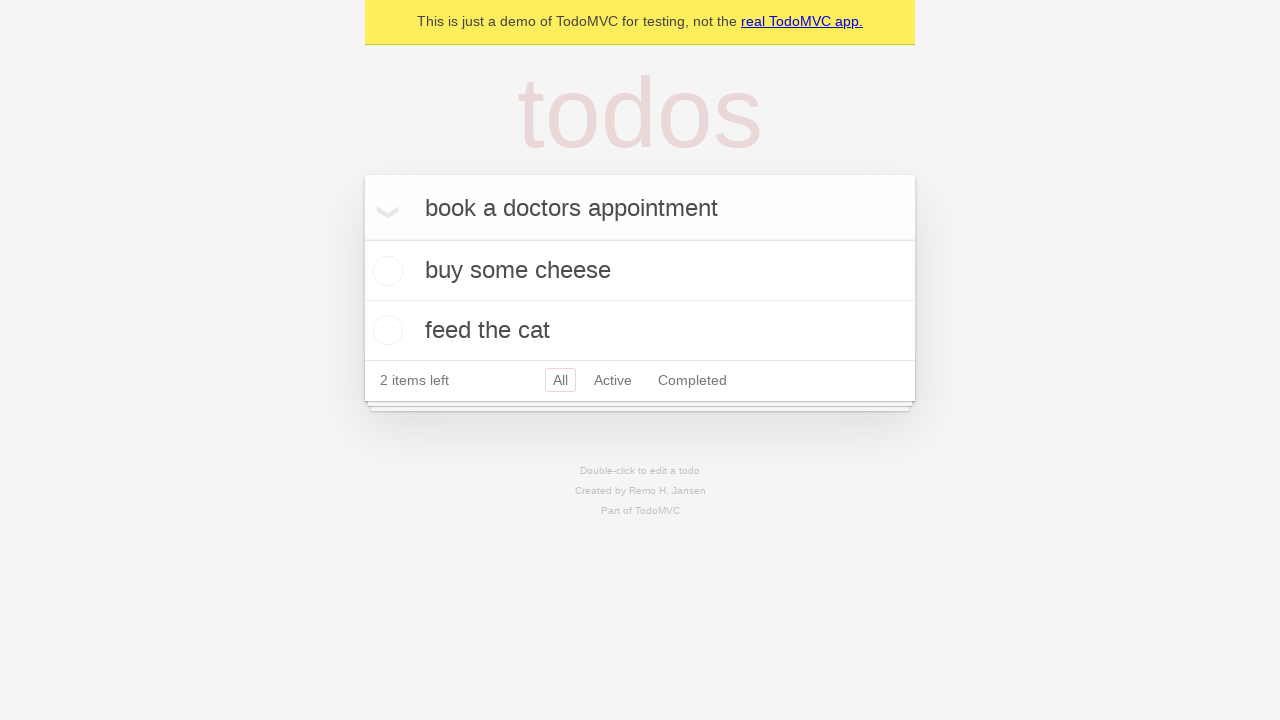

Pressed Enter to create third todo item on internal:attr=[placeholder="What needs to be done?"i]
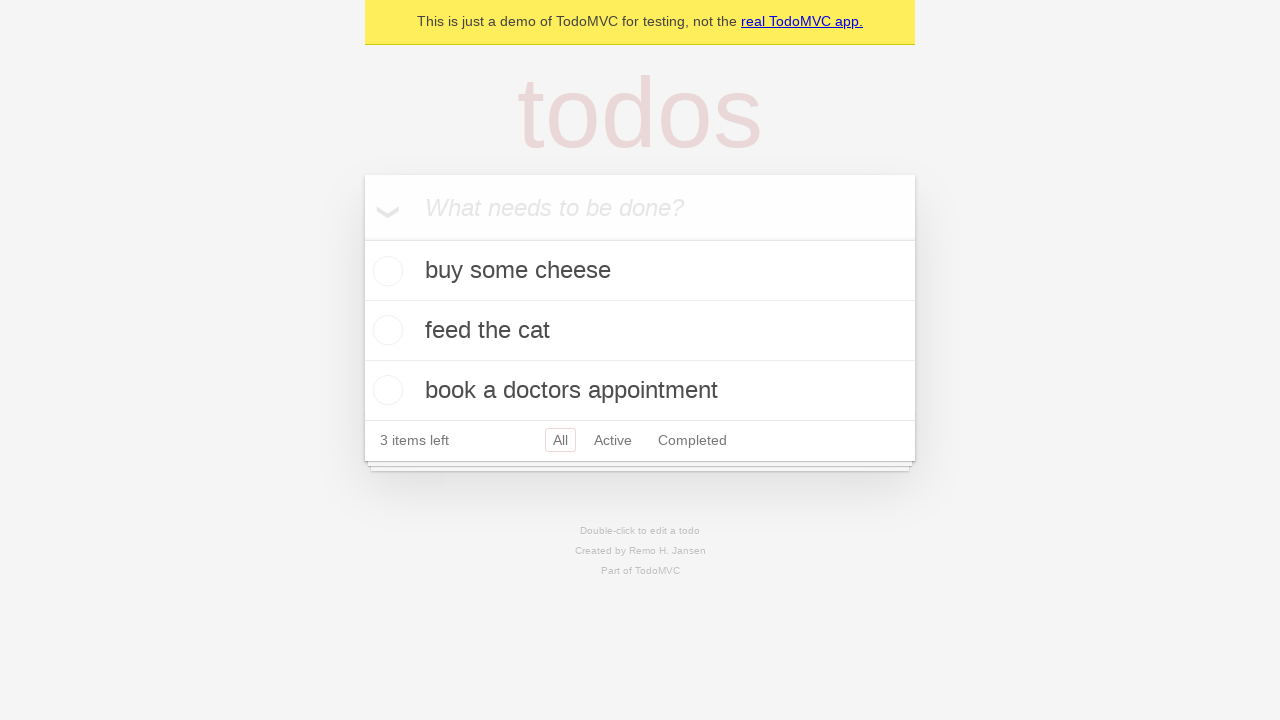

Waited for all three todo items to load
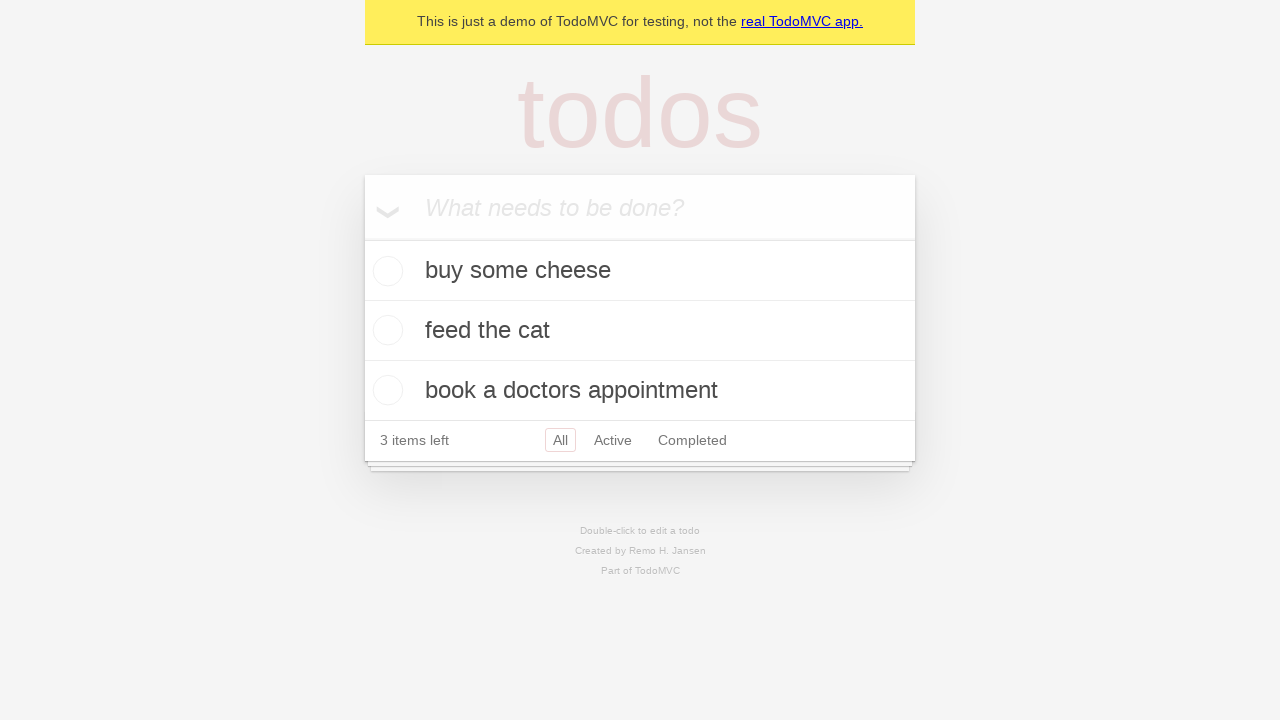

Double-clicked second todo item to enter edit mode at (640, 331) on internal:testid=[data-testid="todo-item"s] >> nth=1
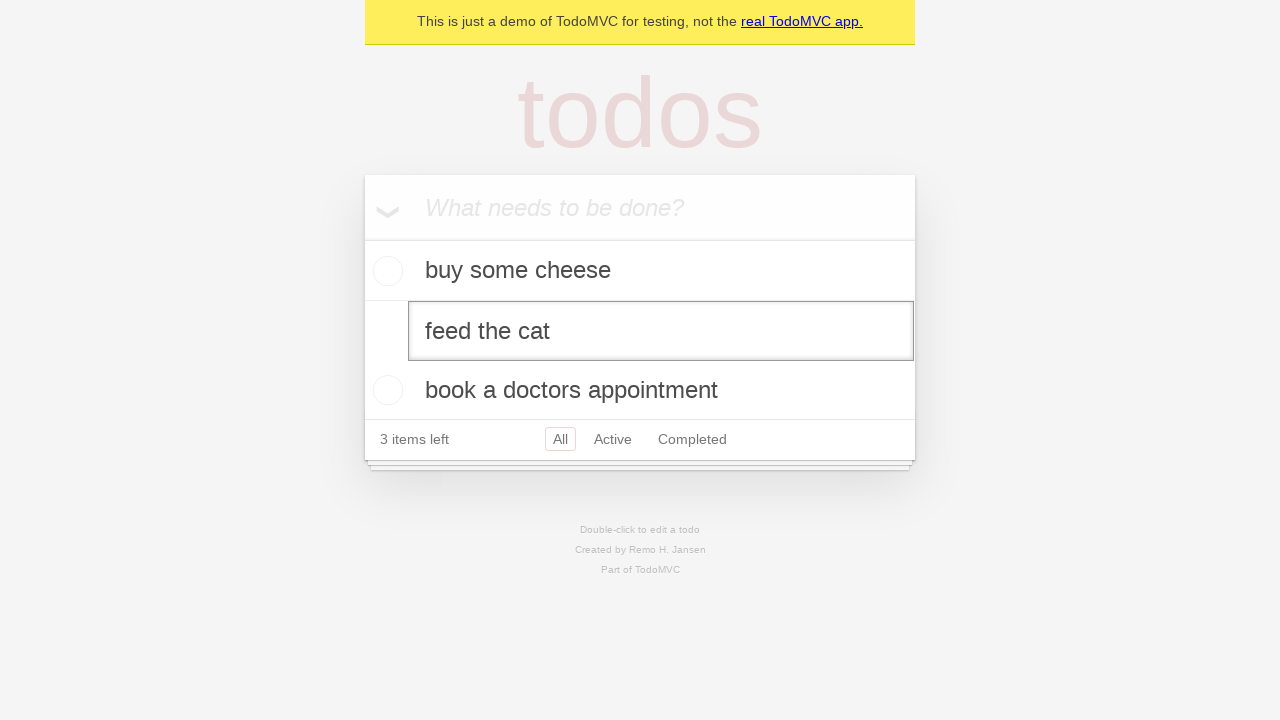

Edit textbox appeared, edit mode activated
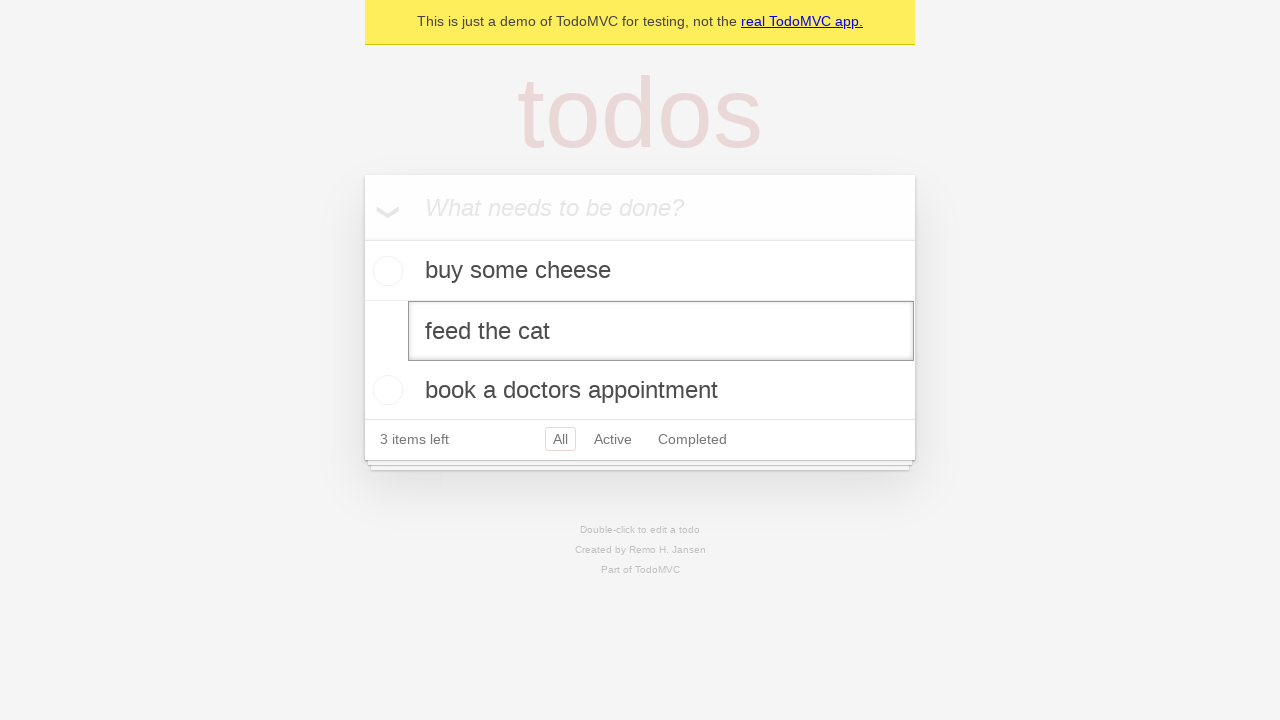

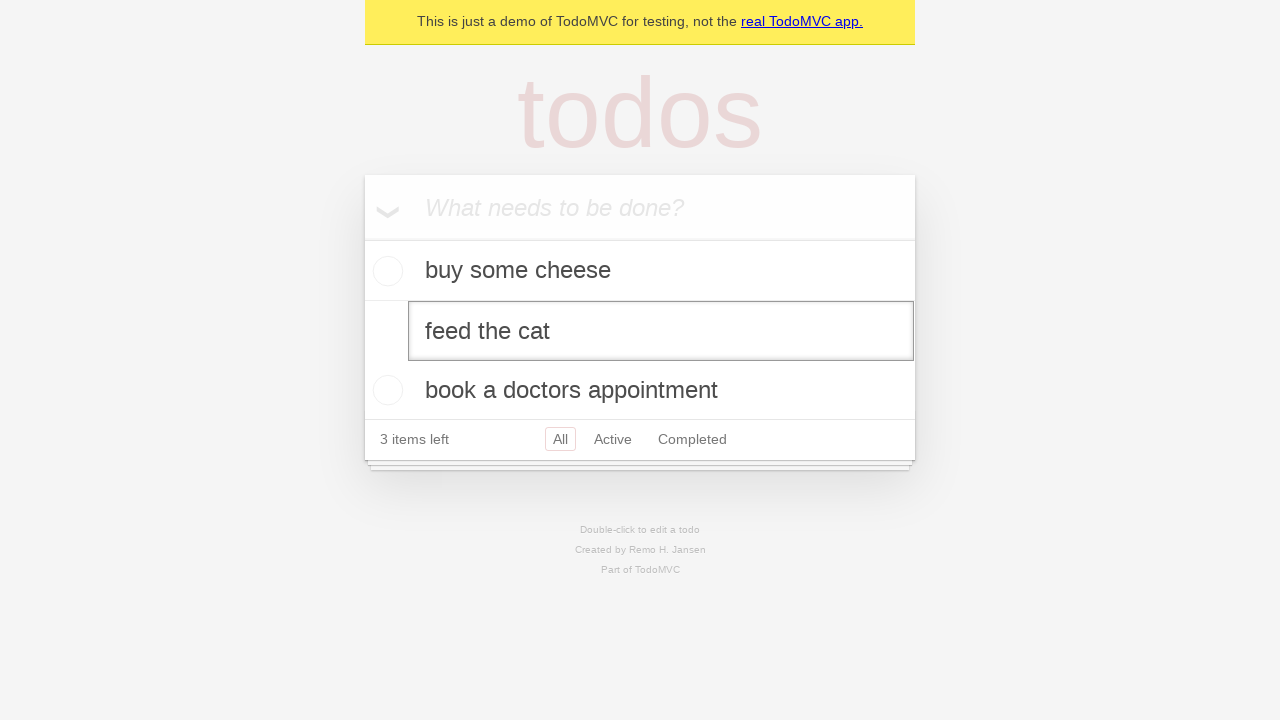